Tests checkbox functionality by navigating to a checkboxes page, finding all checkbox elements, and verifying their checked/selected states using both attribute lookup and isSelected methods.

Starting URL: http://the-internet.herokuapp.com/checkboxes

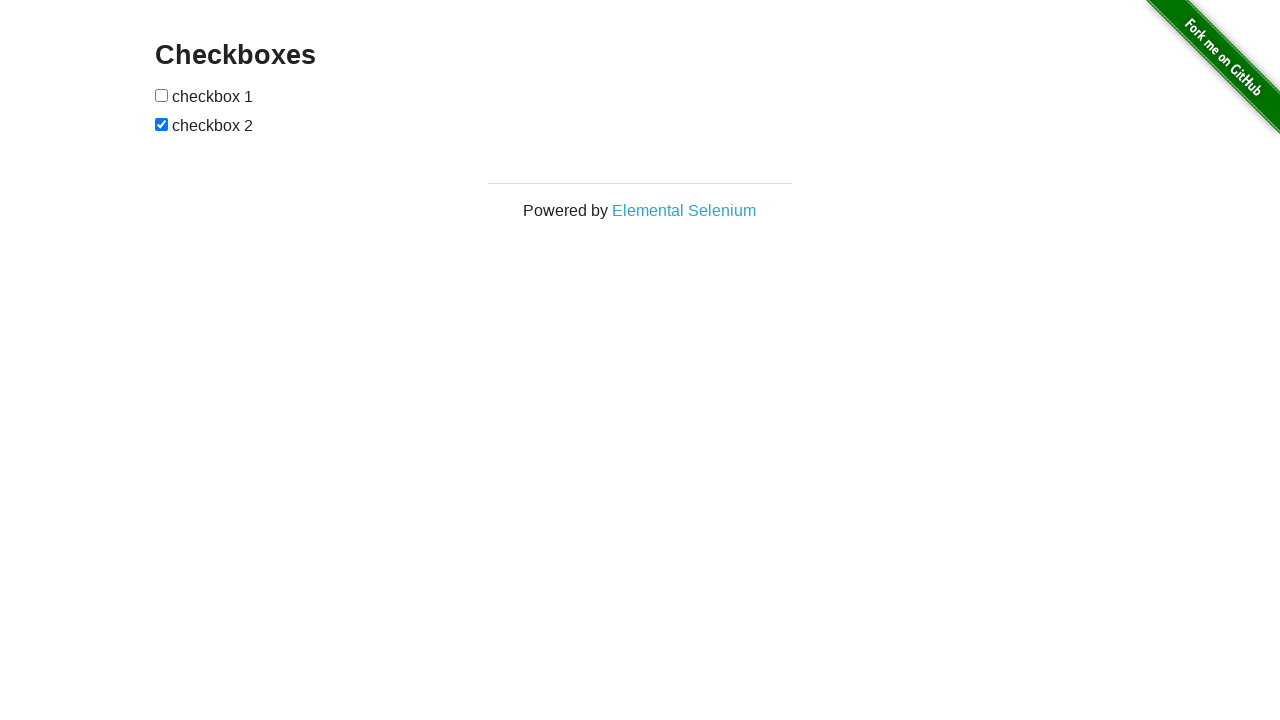

Waited for checkboxes to be visible
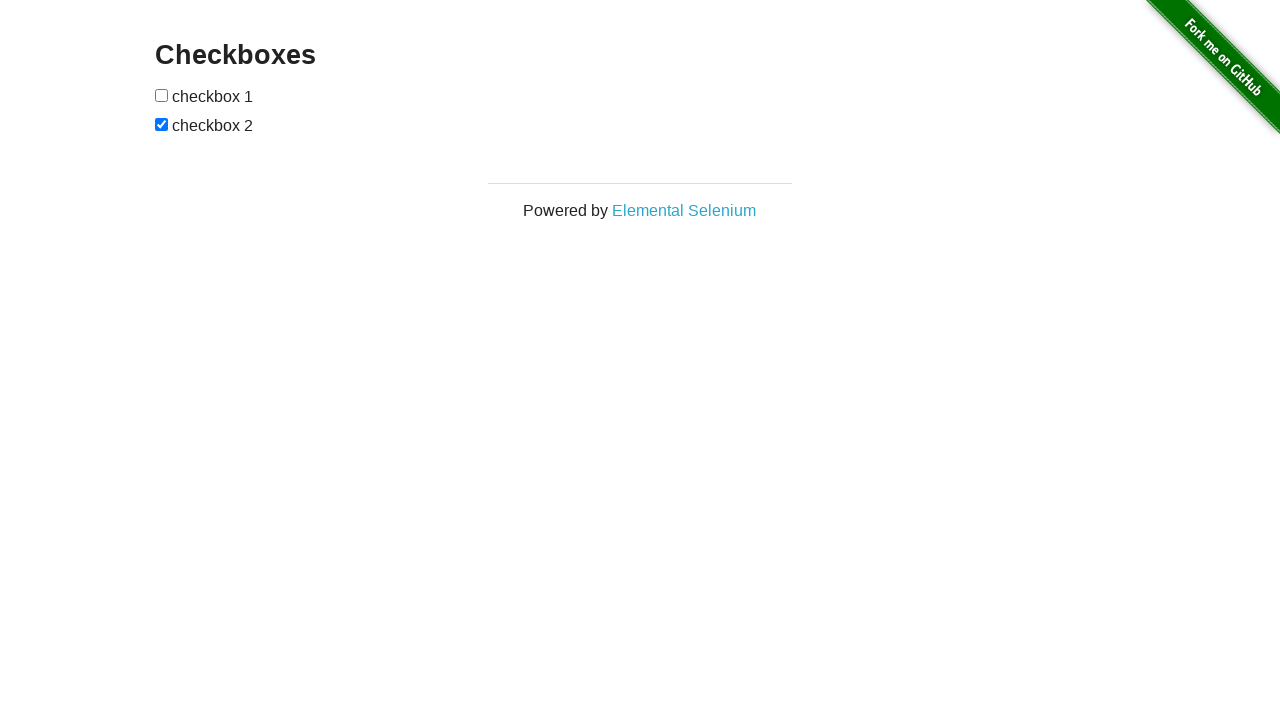

Located all checkbox elements on the page
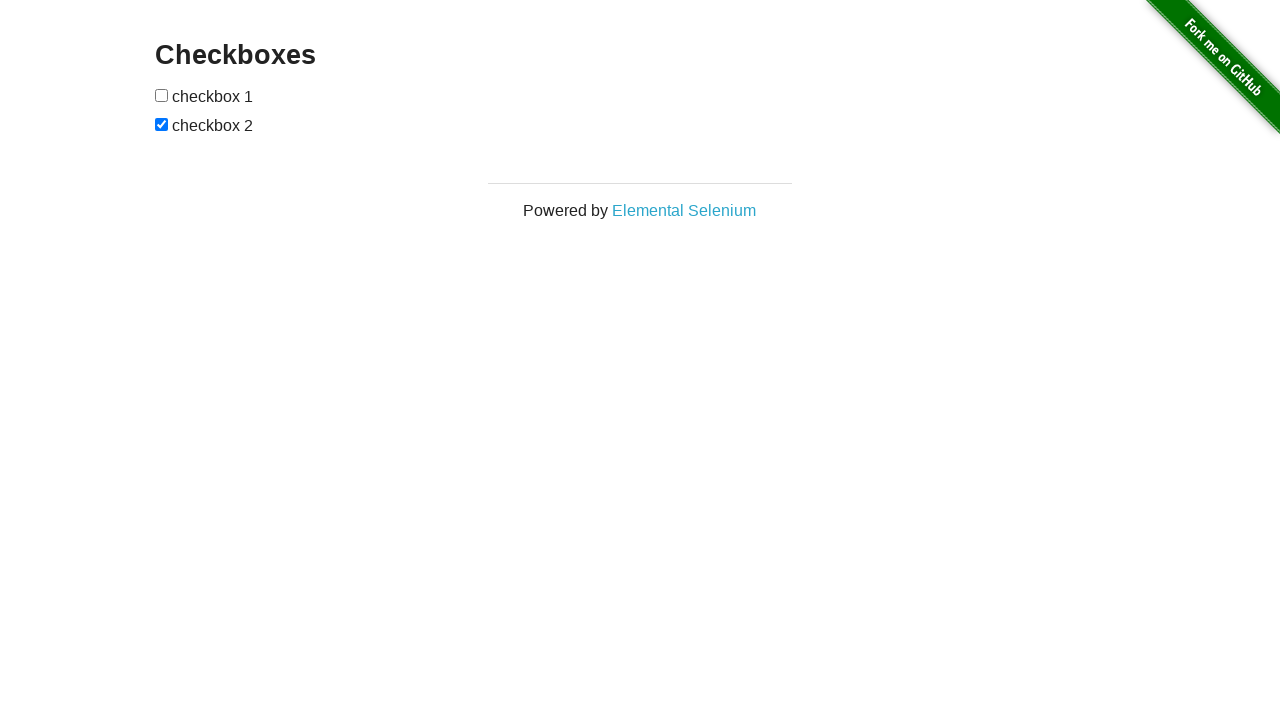

Verified that second checkbox is checked
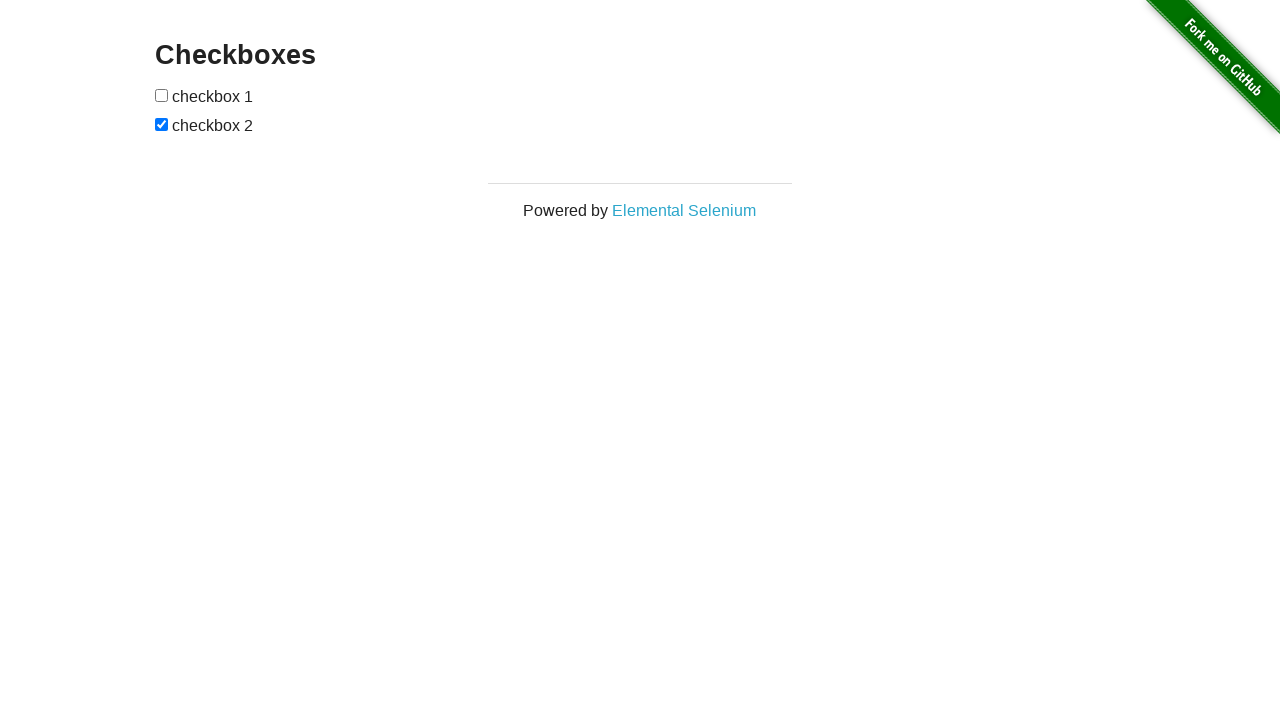

Verified that first checkbox is not checked
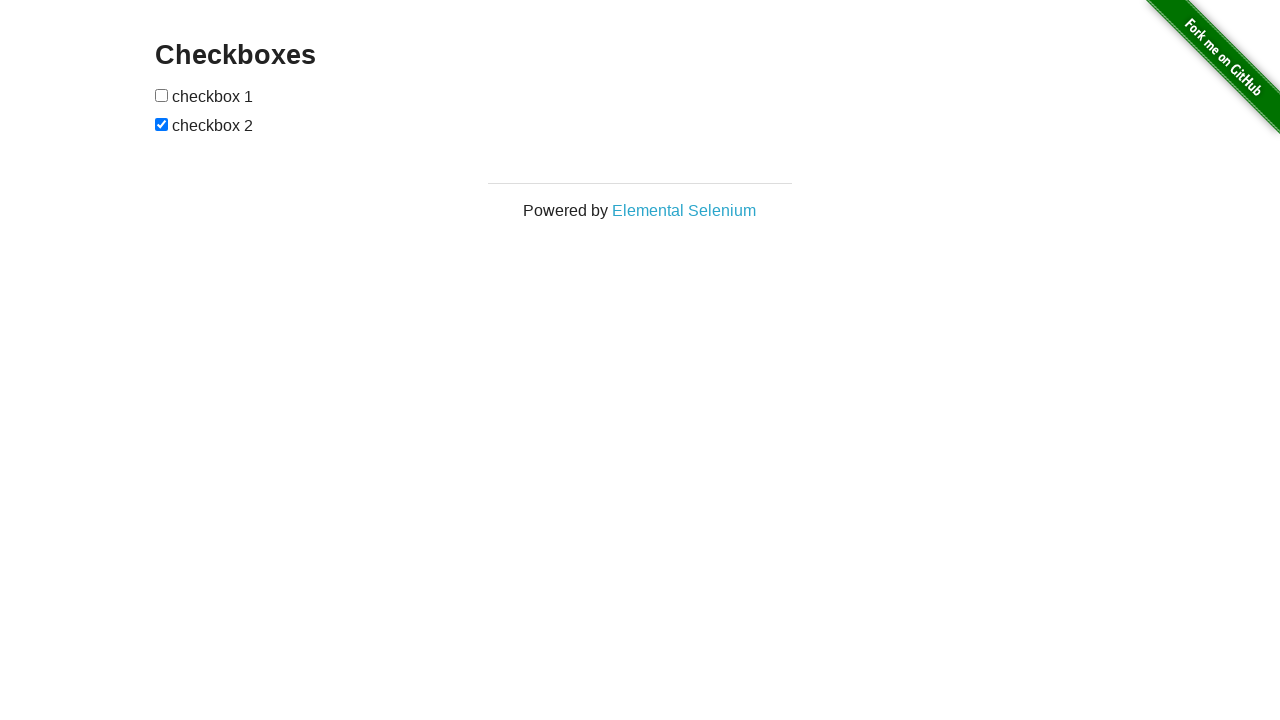

Clicked the first checkbox to check it at (162, 95) on input[type="checkbox"] >> nth=0
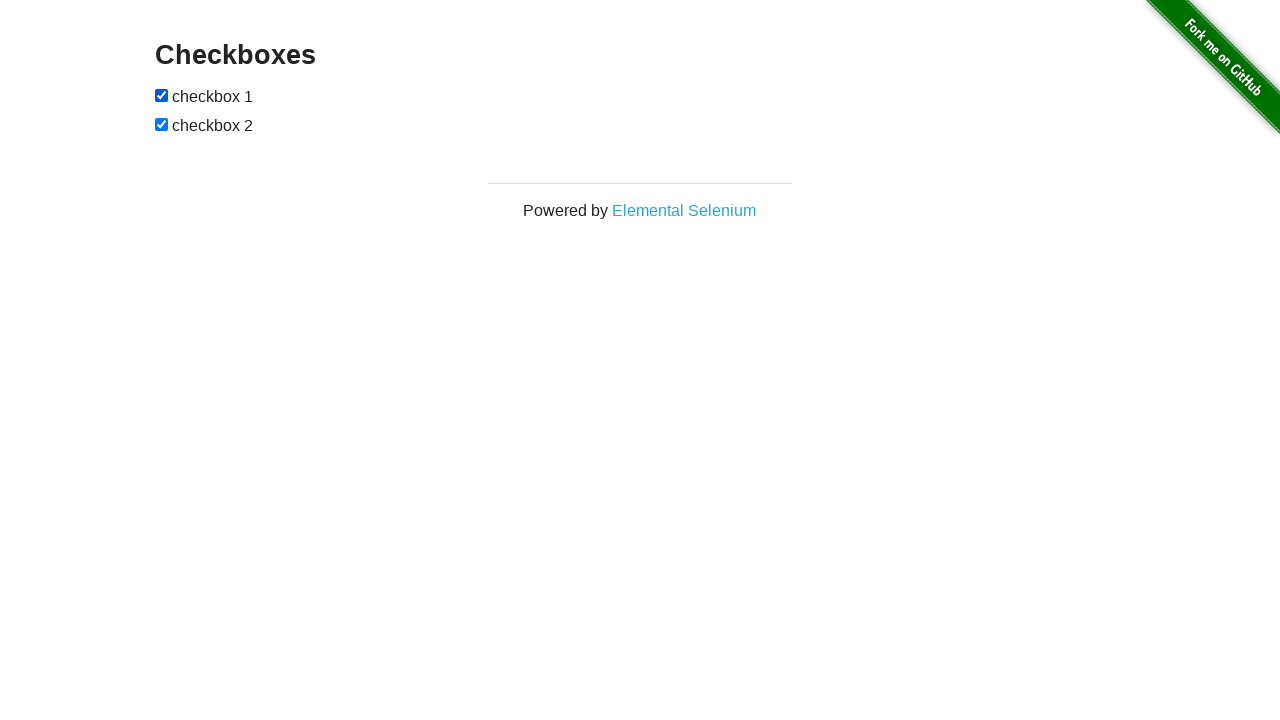

Verified that first checkbox is now checked after clicking
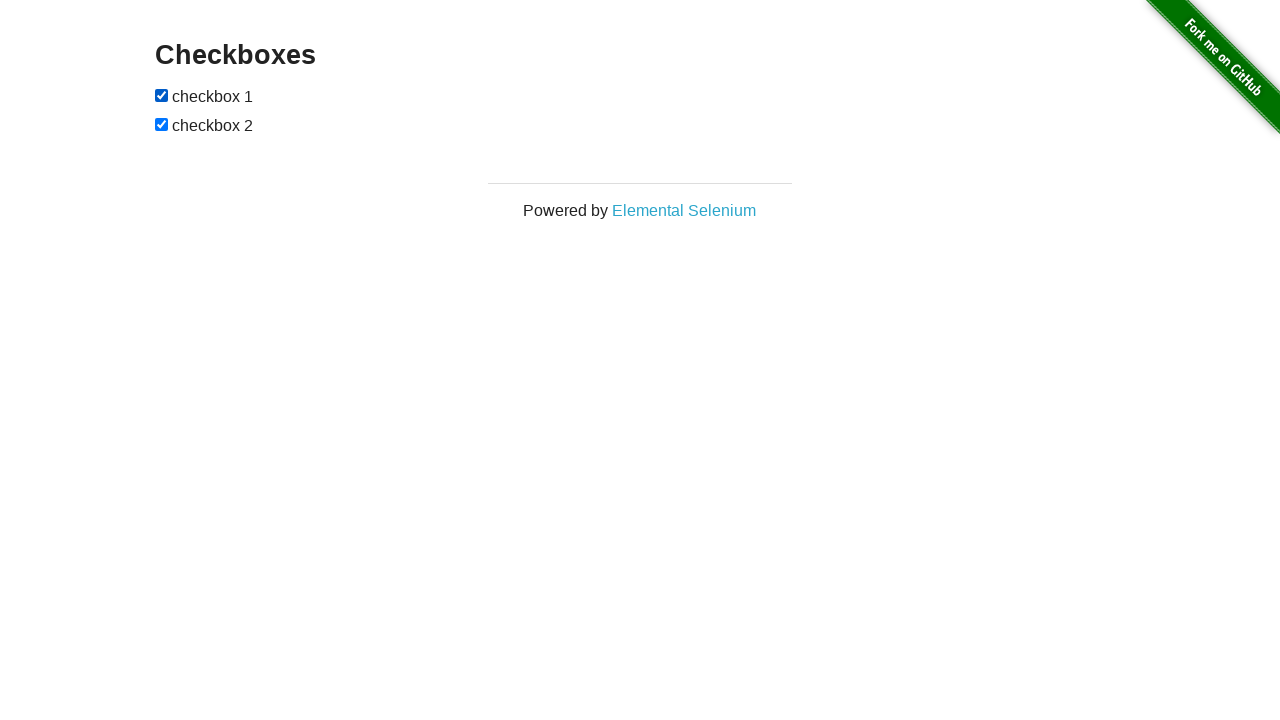

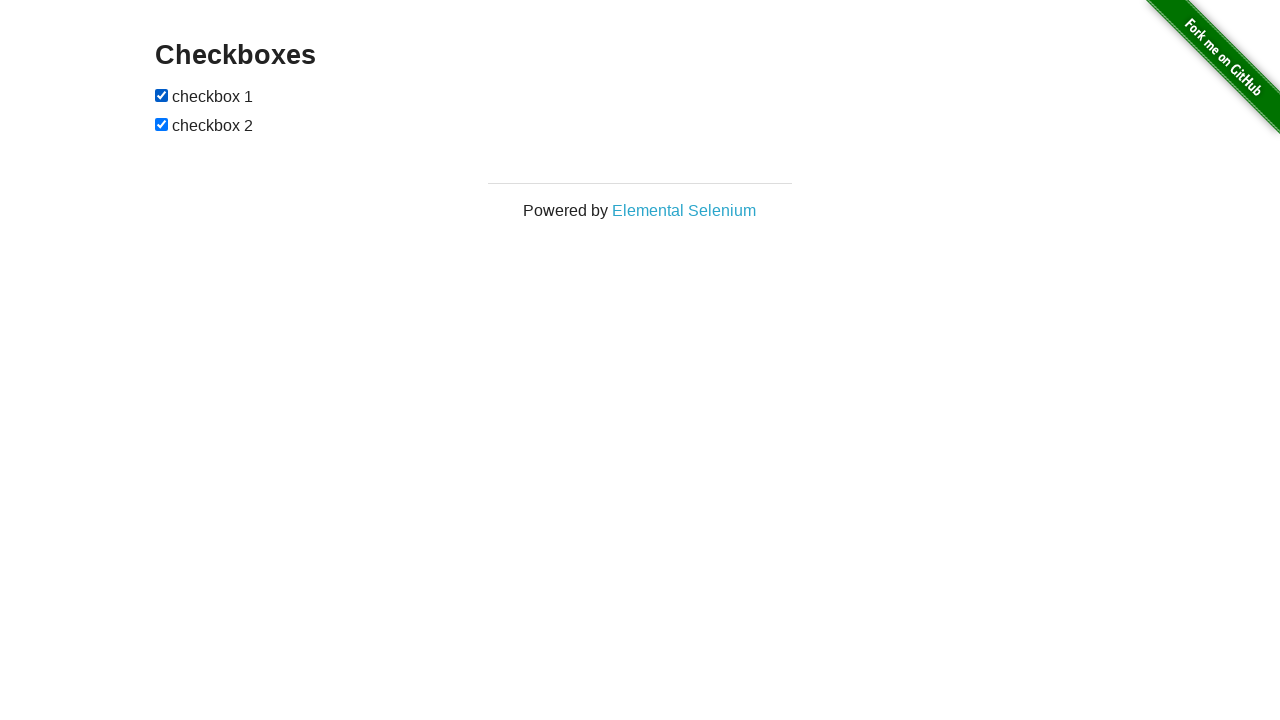